Tests checkbox functionality on jQuery UI demo page by switching to an iframe and clicking a checkbox element

Starting URL: https://jqueryui.com/checkboxradio/

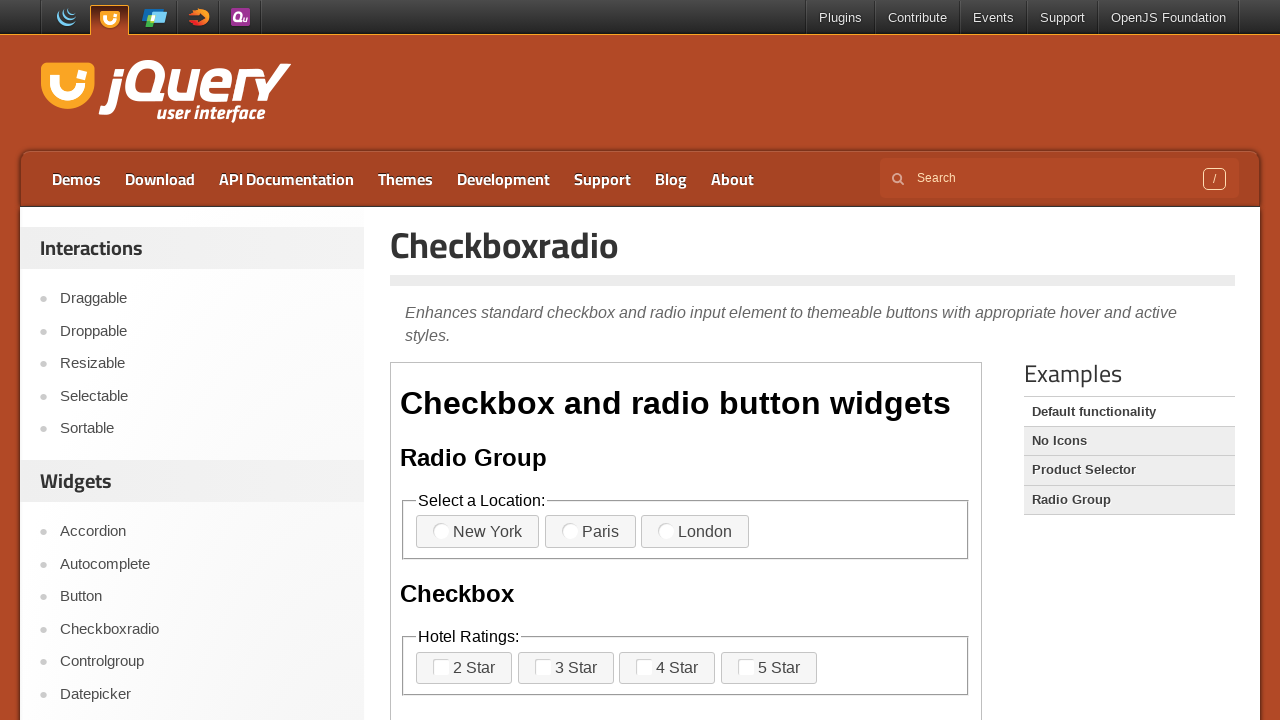

Located demo iframe
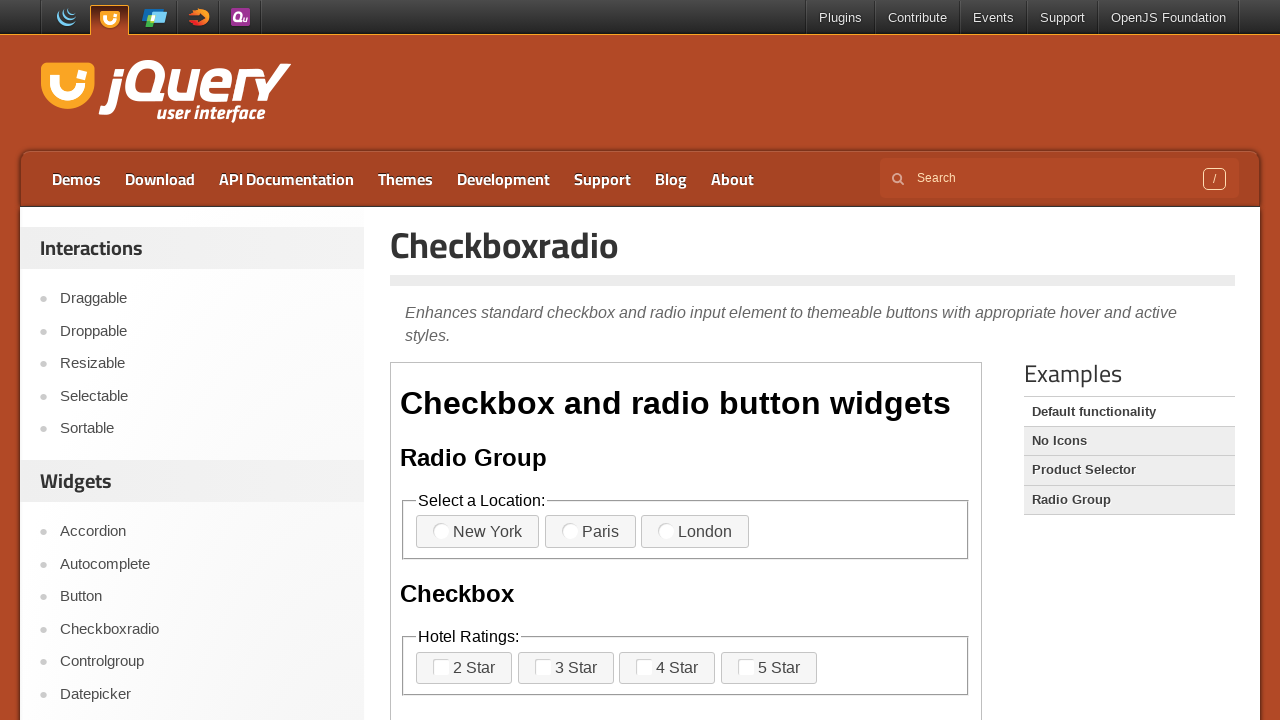

Located 9th checkbox element within iframe
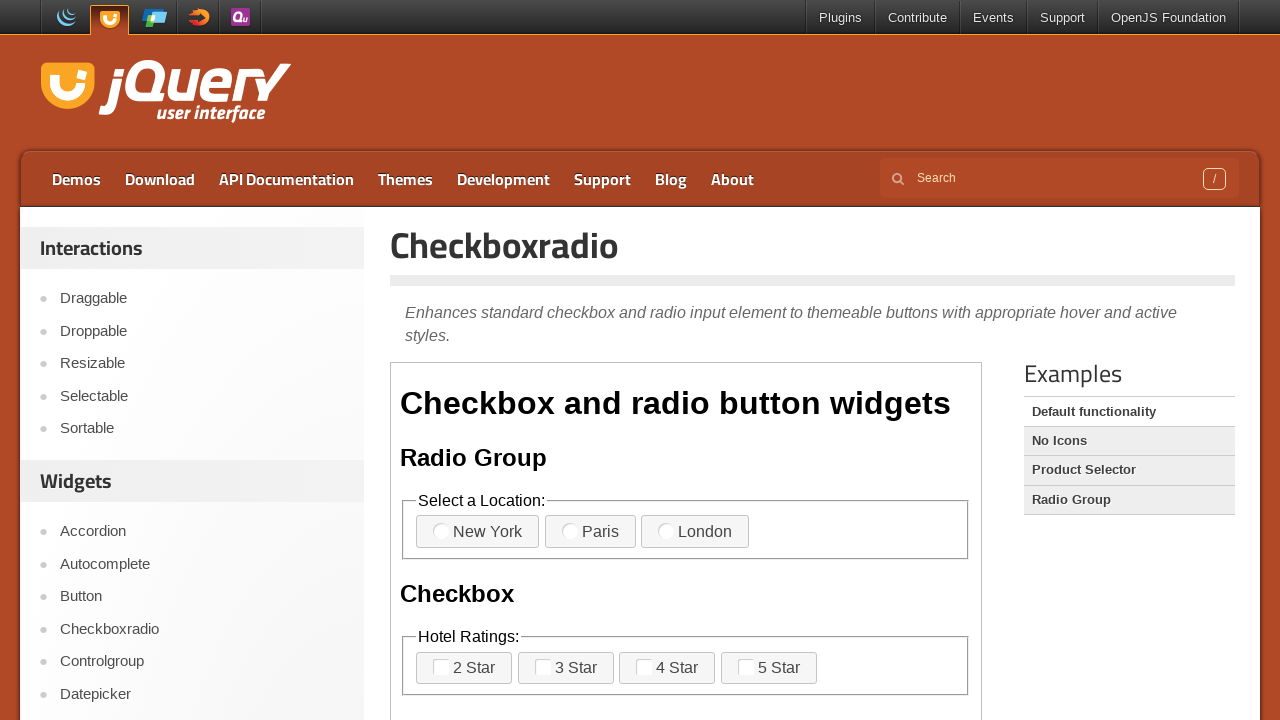

Checkbox became visible
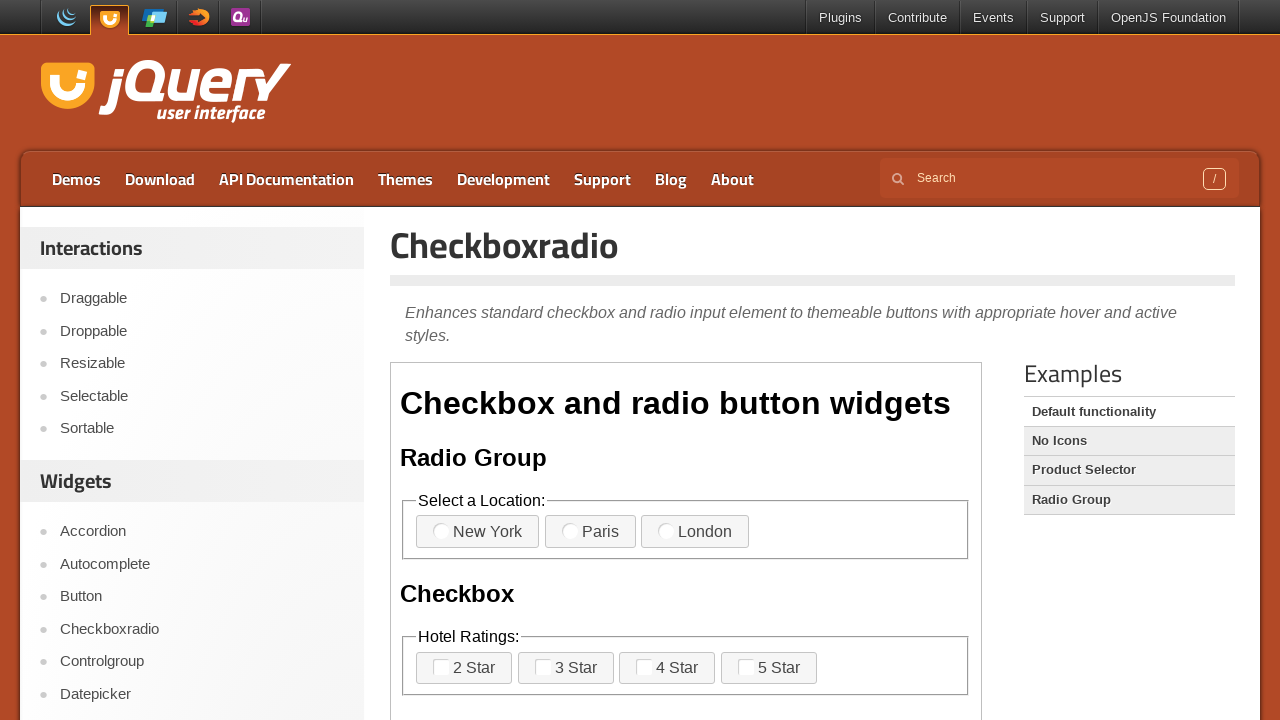

Clicked checkbox to toggle its state at (576, 360) on iframe.demo-frame >> internal:control=enter-frame >> span.ui-checkboxradio-icon-
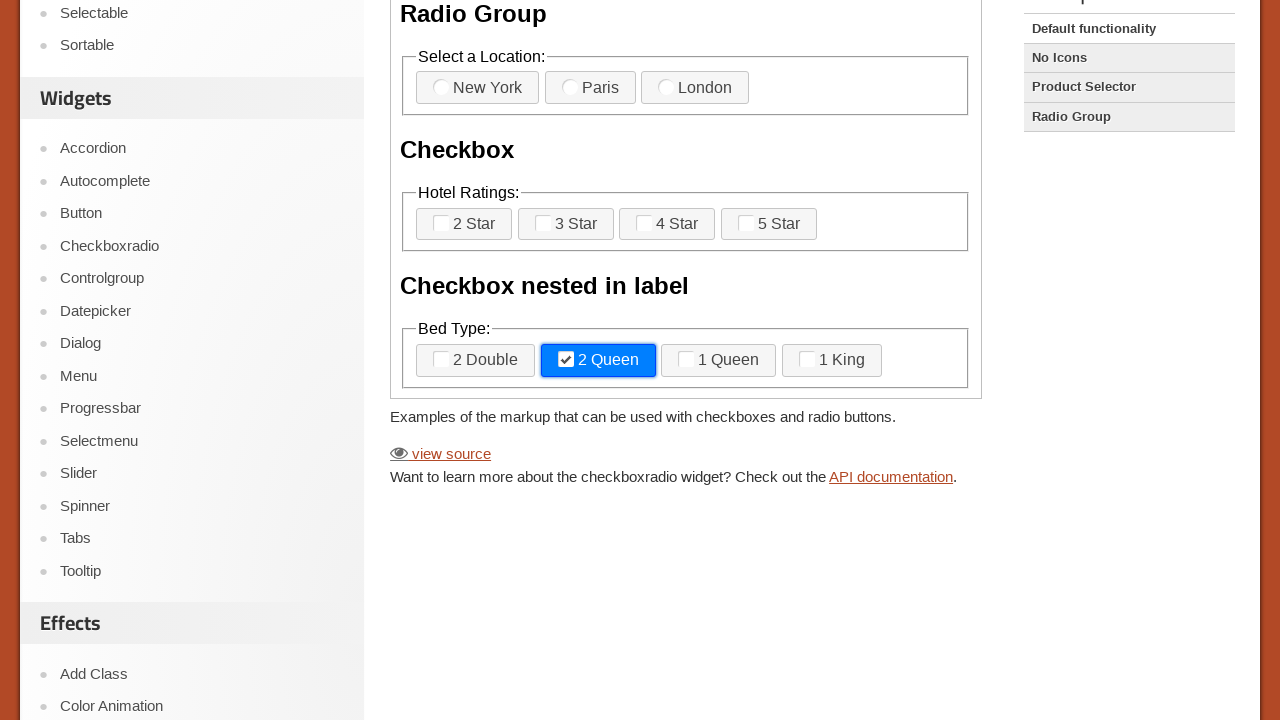

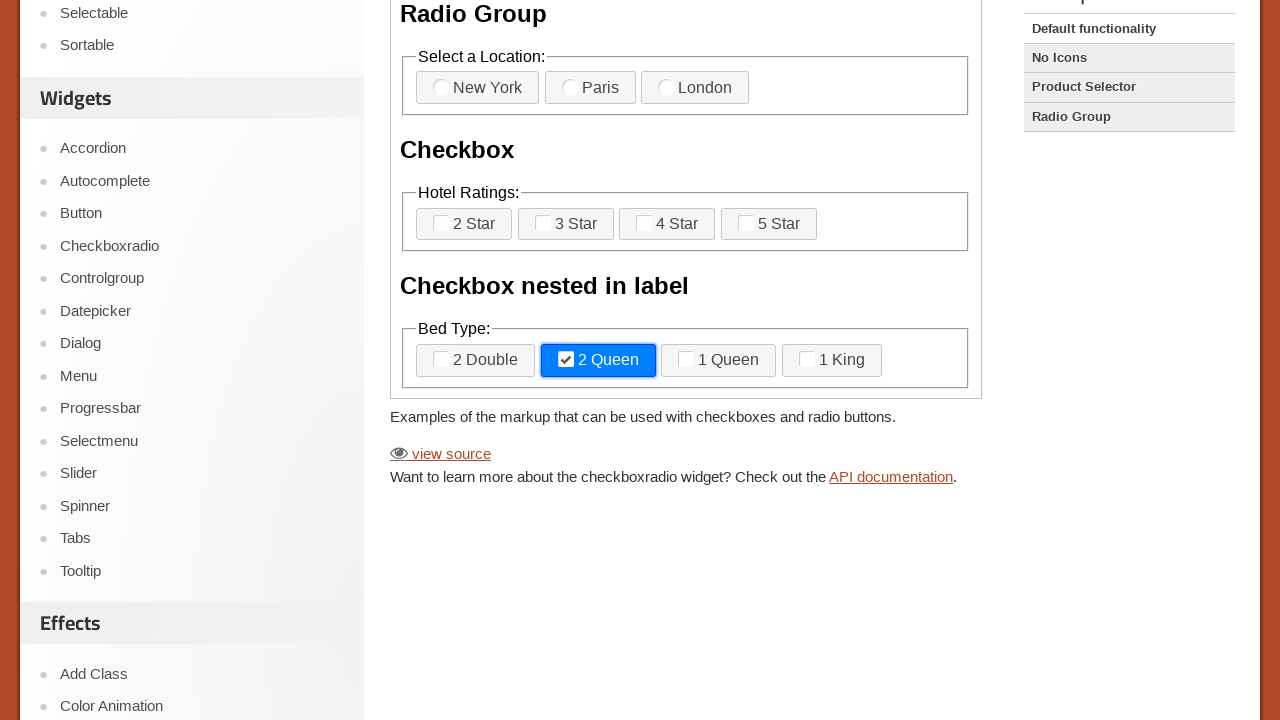